Navigates to Tesla homepage and validates that the page loads correctly with the expected URL, title containing "Tesla", and visible logo element.

Starting URL: https://www.tesla.com

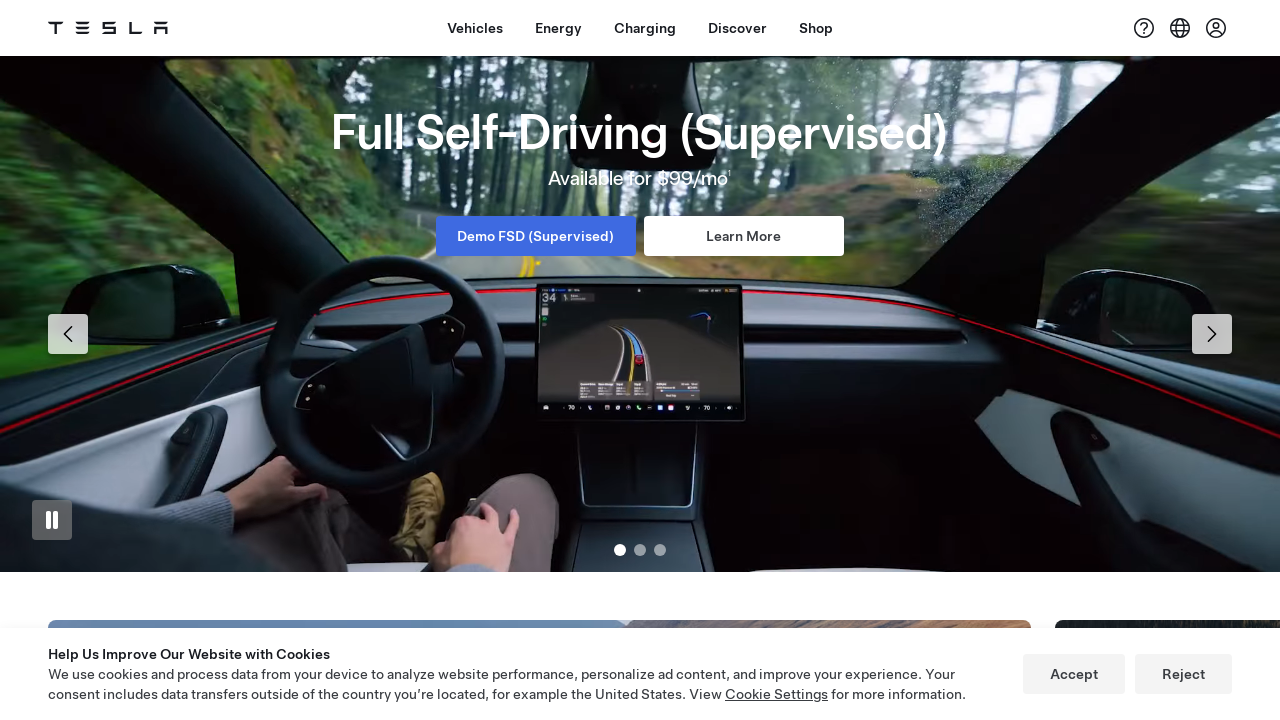

Waited for page to fully load
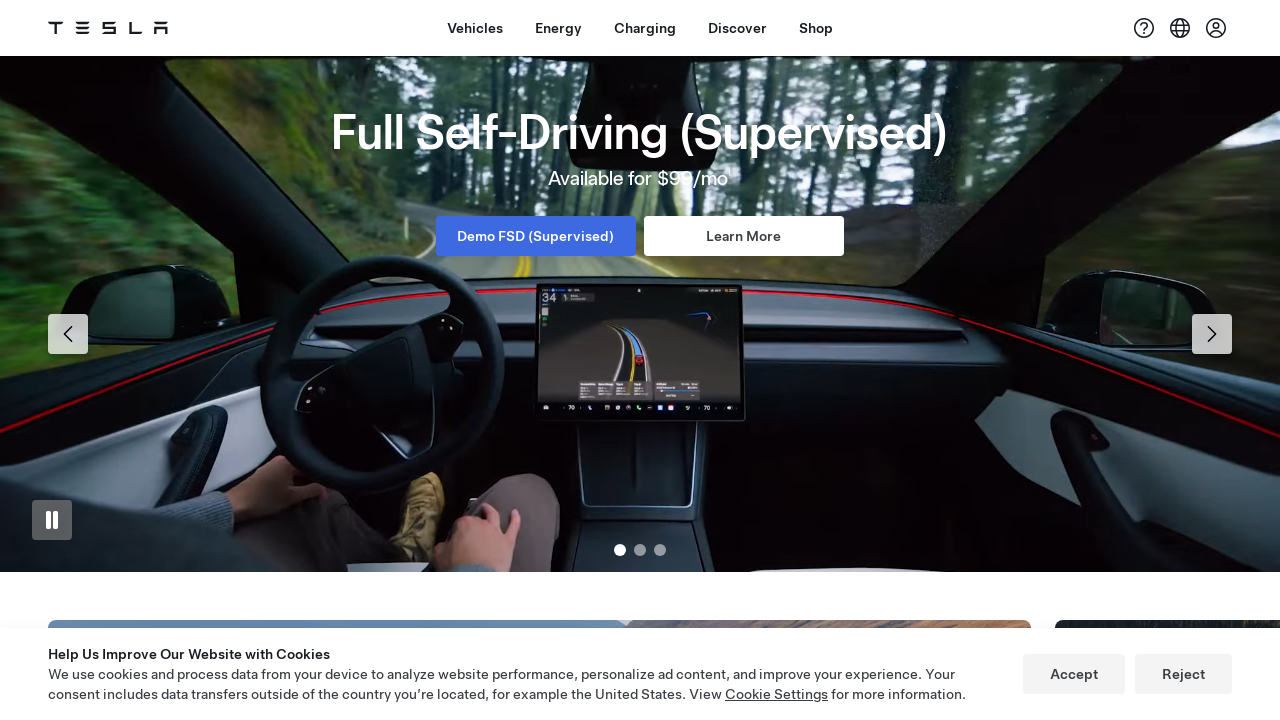

Validated Tesla homepage URL is correct
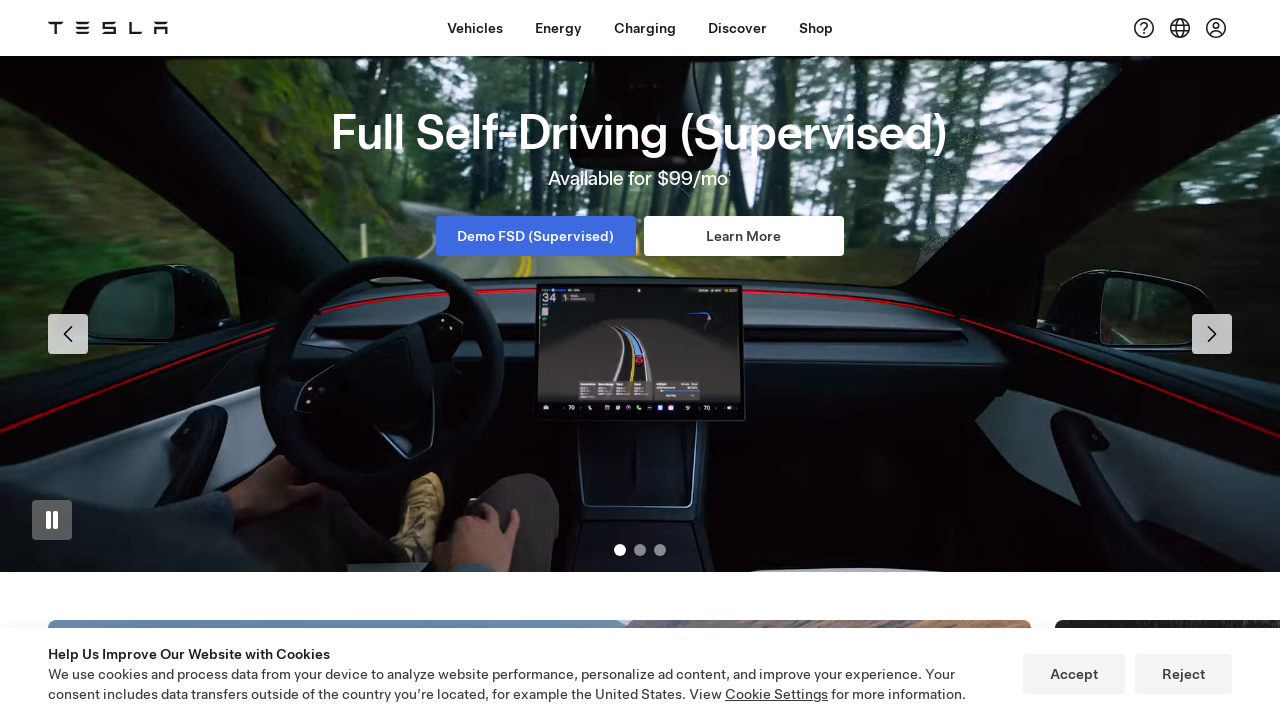

Validated page title contains 'Tesla'
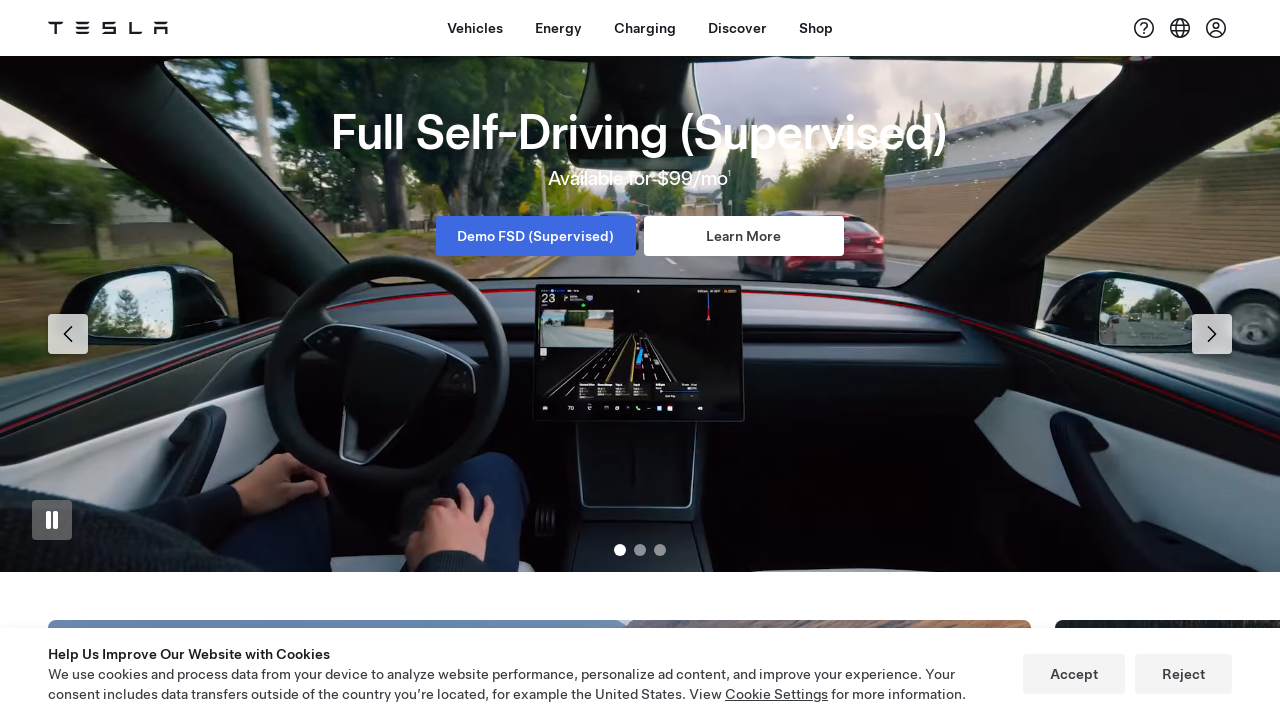

Waited for Tesla logo element to be present
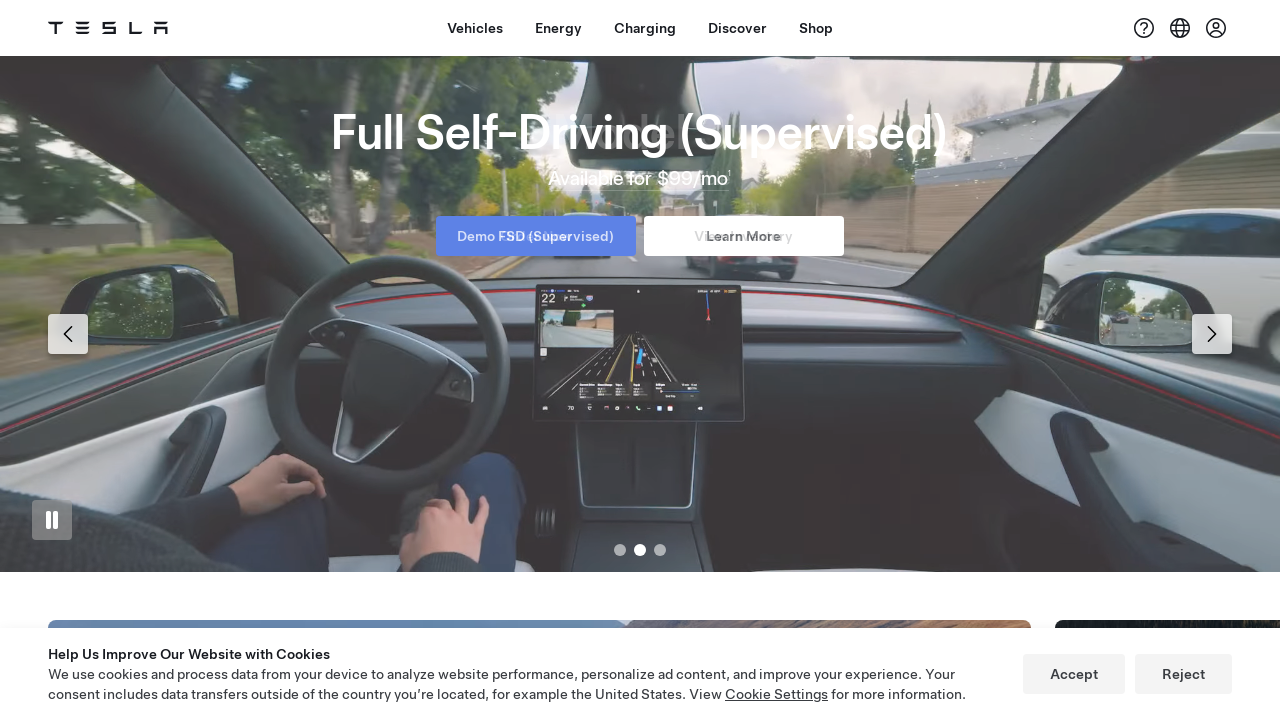

Validated Tesla logo is visible on the page
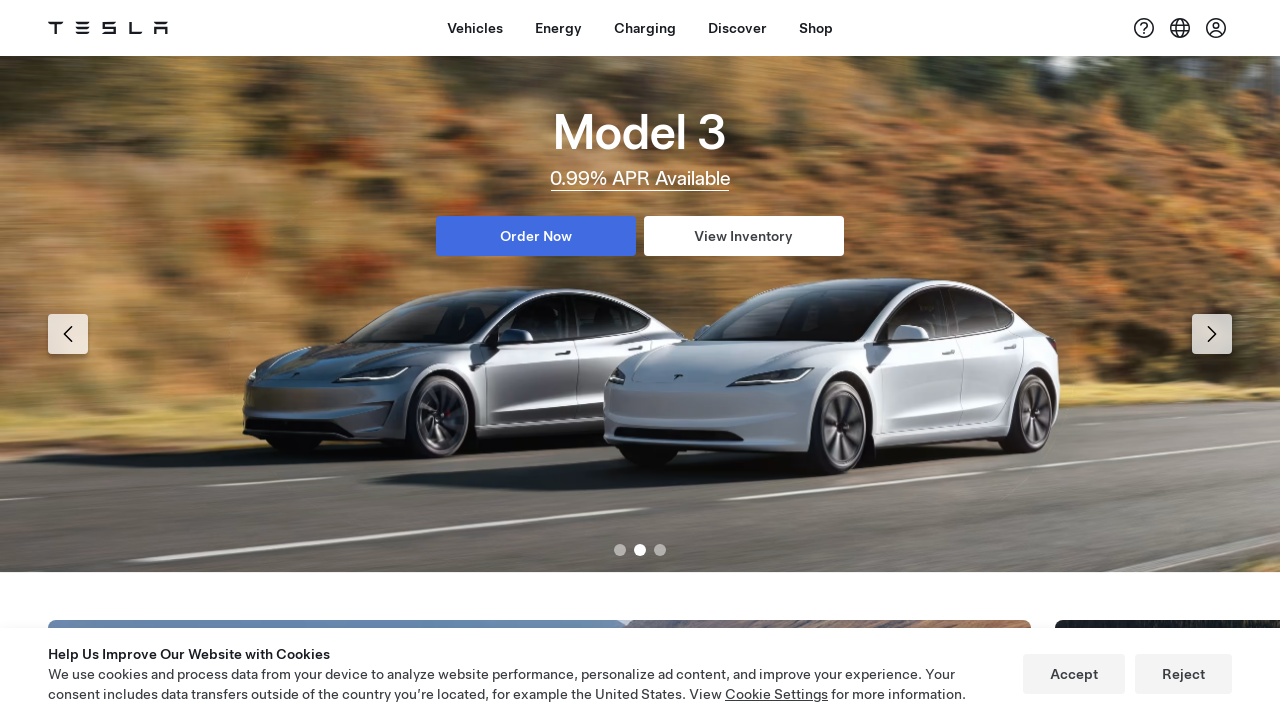

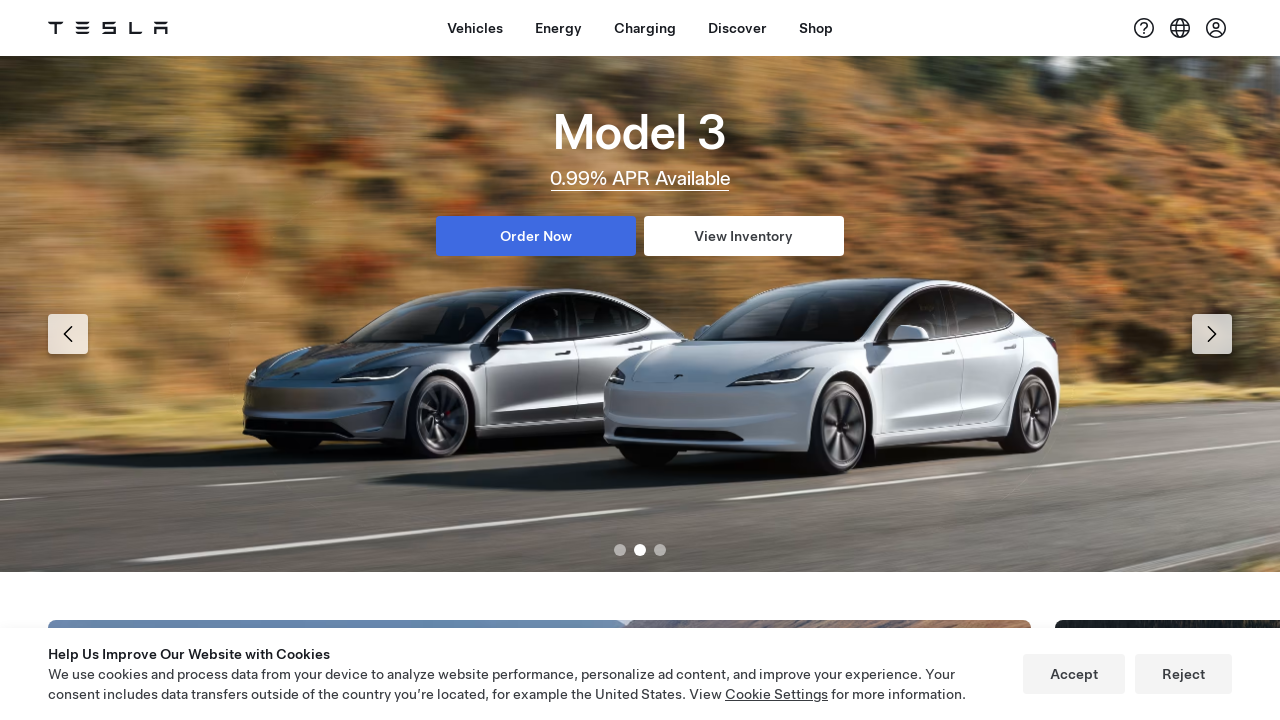